Tests opening a new browser window by navigating to the-internet website, opening a new window, navigating to a different page in the new window, and verifying that two windows are open.

Starting URL: https://the-internet.herokuapp.com

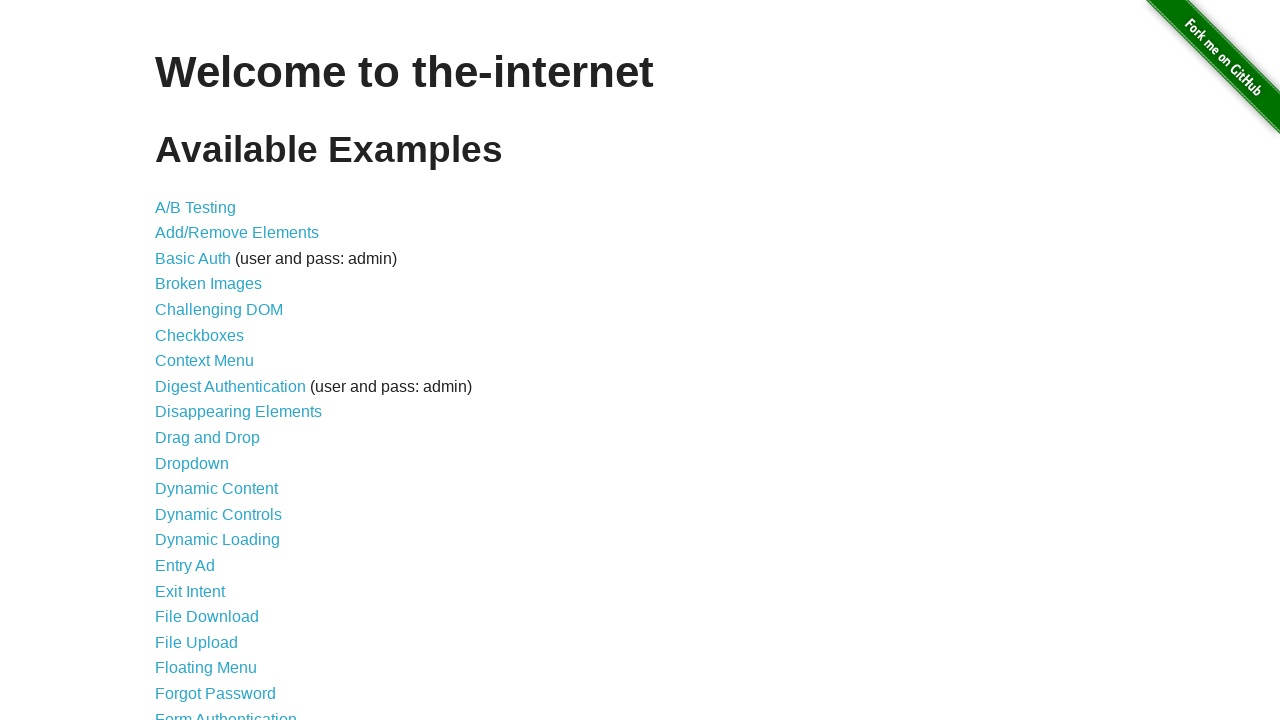

Opened a new browser window/page
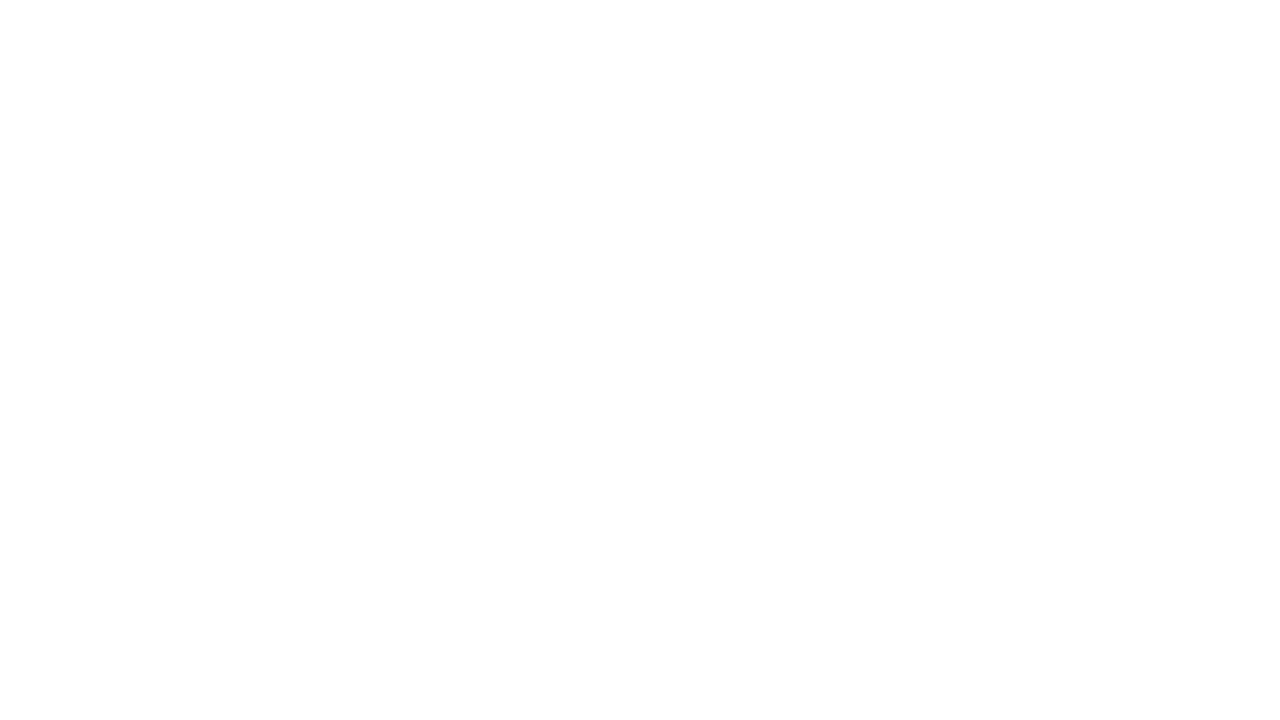

Navigated to the typos page in the new window
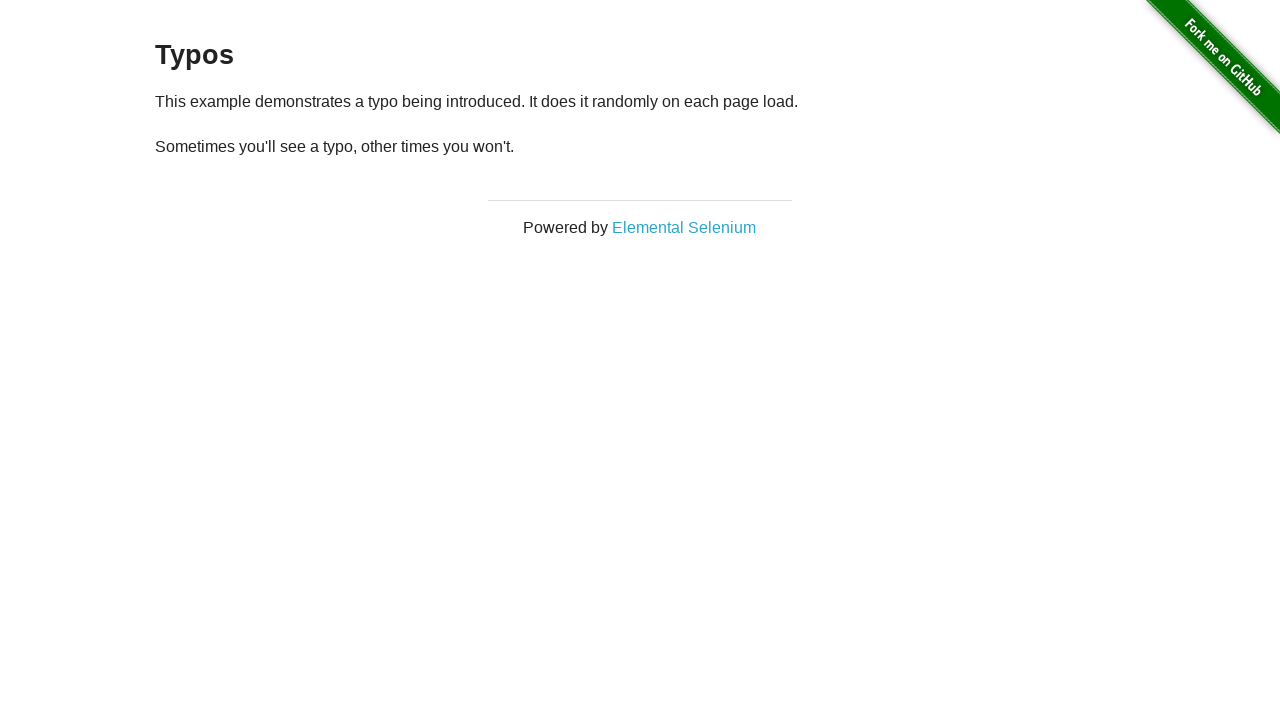

Waited for the typos page to load (domcontentloaded)
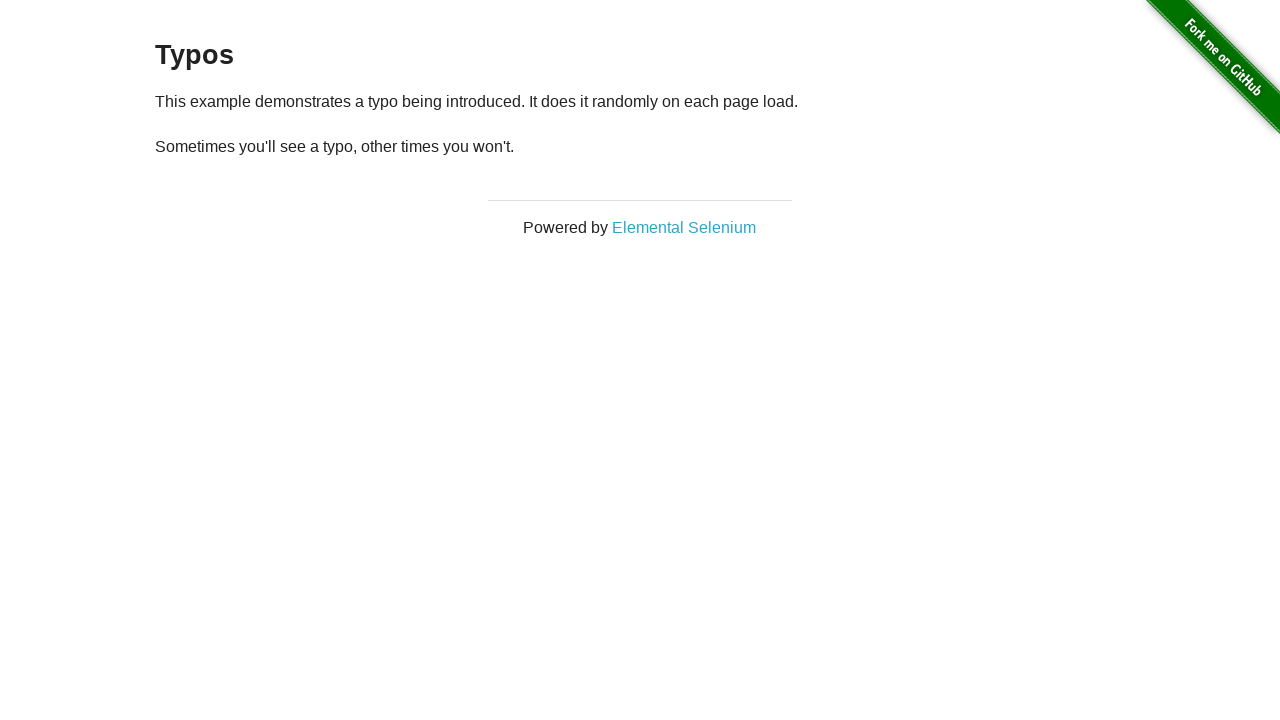

Verified that 2 windows are open (found 2 pages)
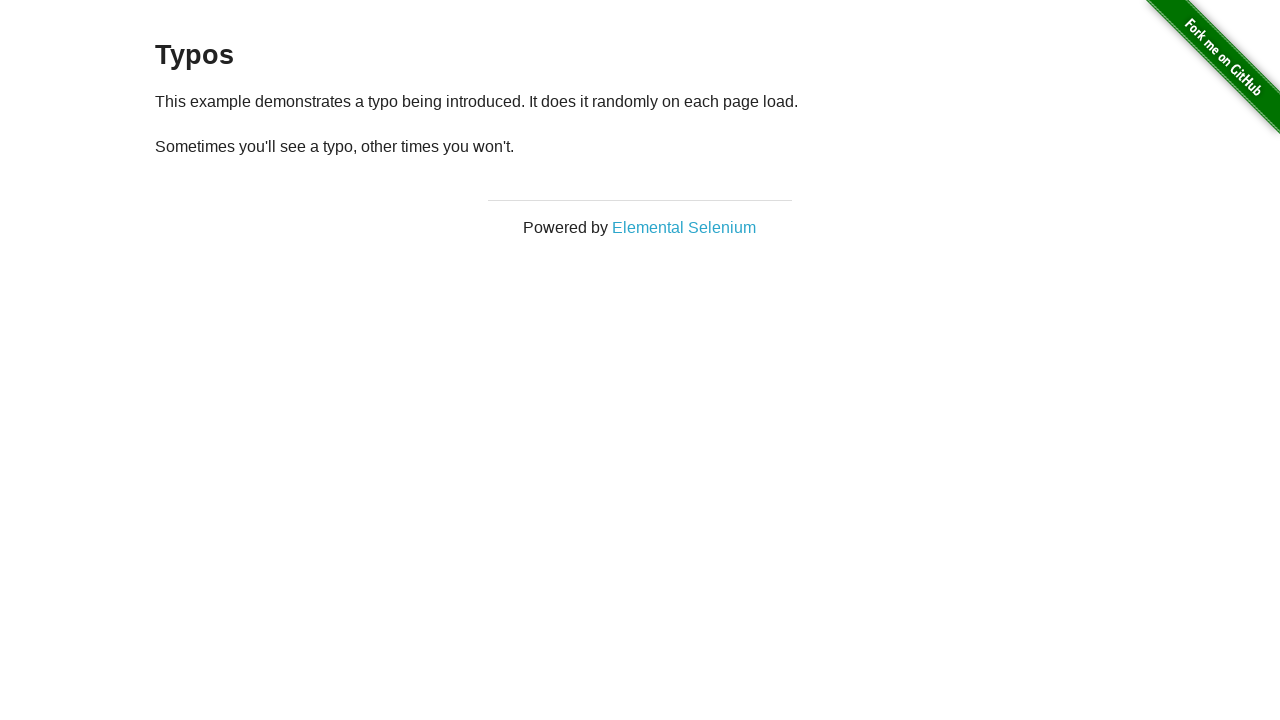

Assertion passed: exactly 2 windows are open
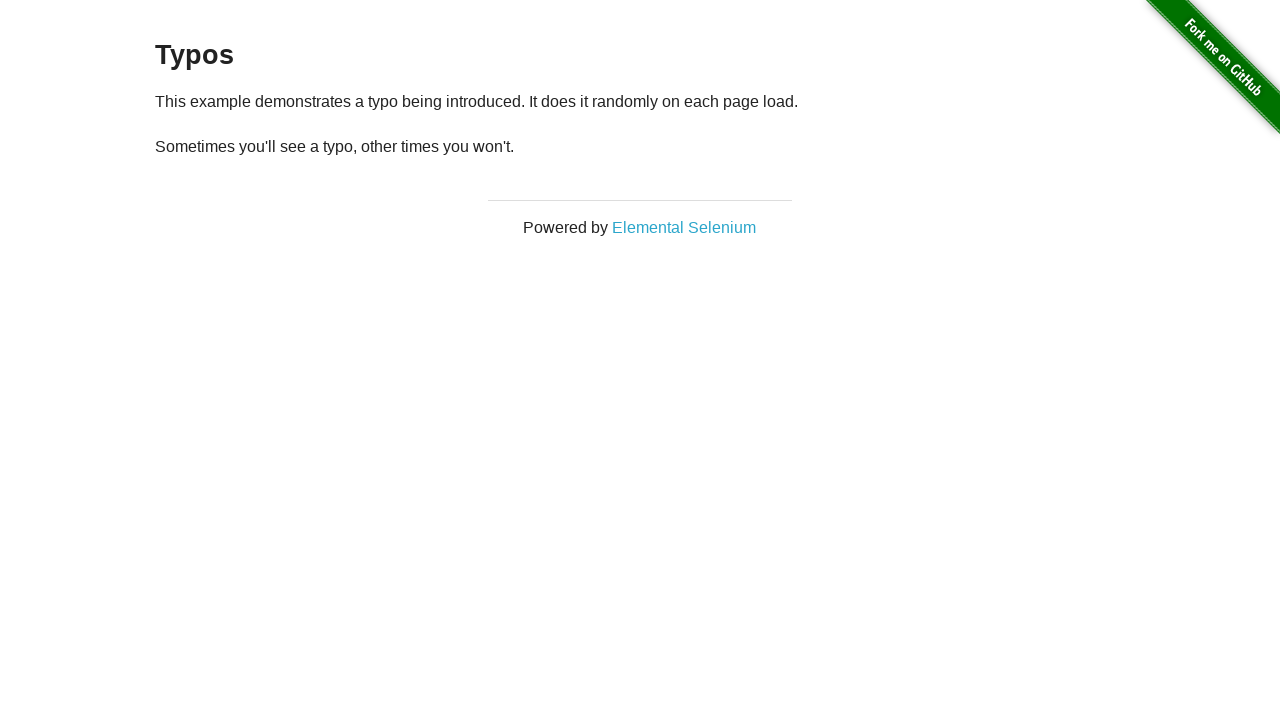

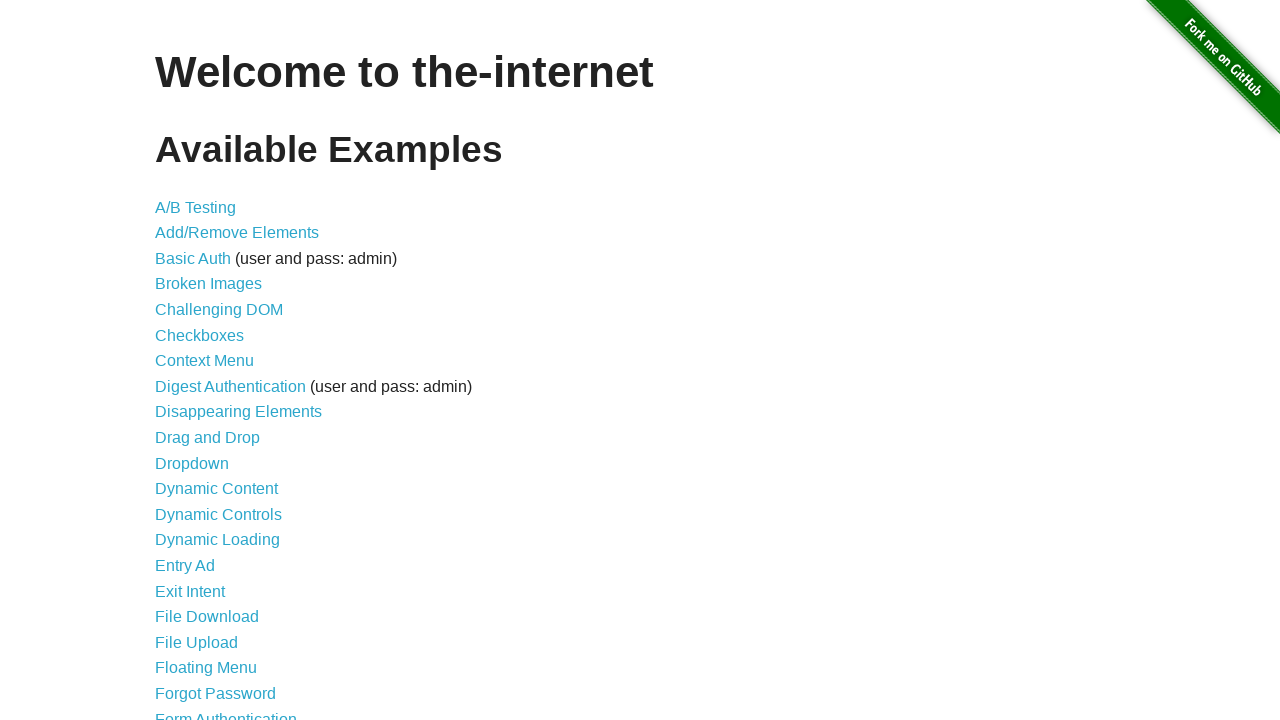